Tests radio button selection functionality by selecting gender and age group options, then clicking to get values and verifying the selections are displayed correctly

Starting URL: https://www.lambdatest.com/selenium-playground/radiobutton-demo

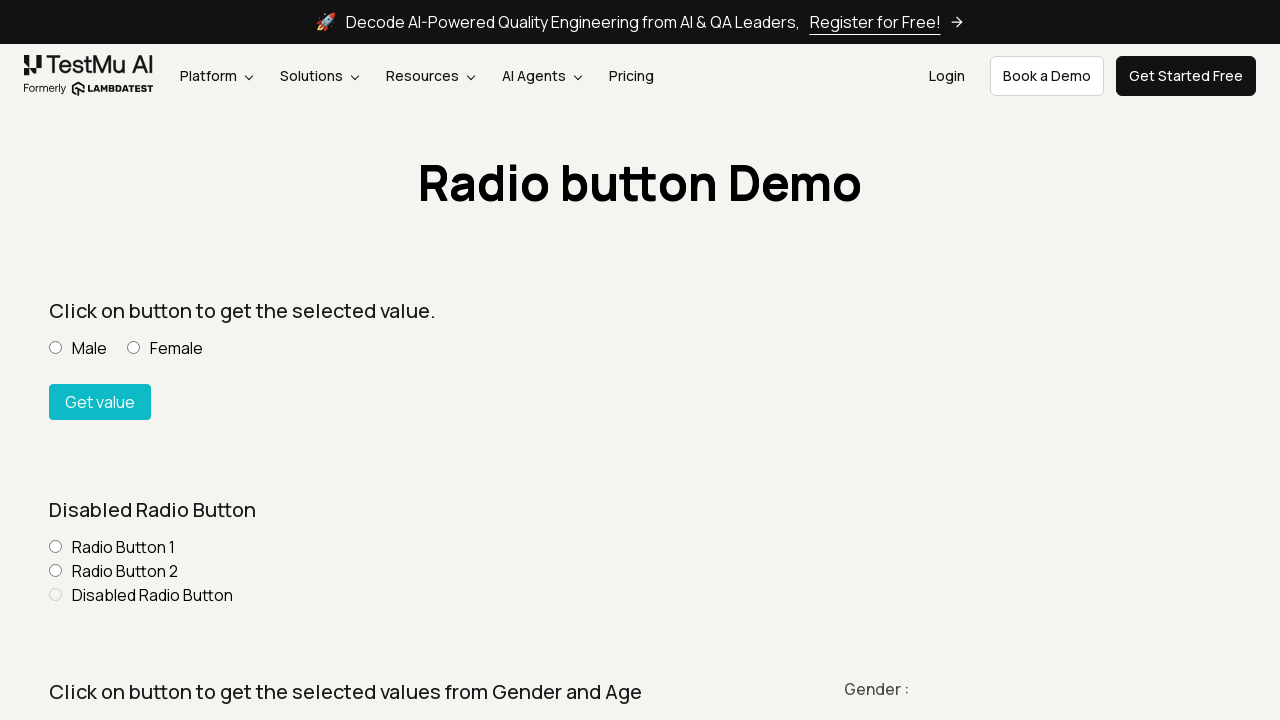

Selected Female gender radio button at (134, 360) on input[value='Female'][name='gender']
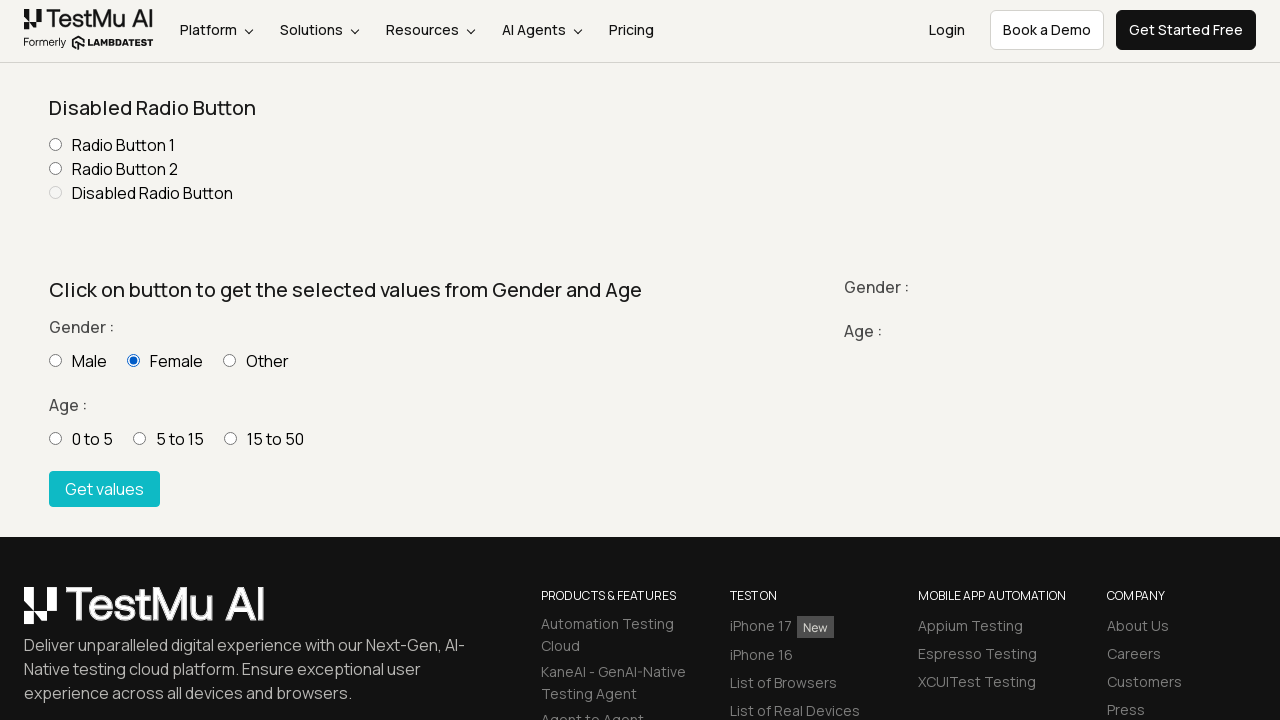

Selected age group 15-50 radio button at (230, 438) on input[value='15 - 50']
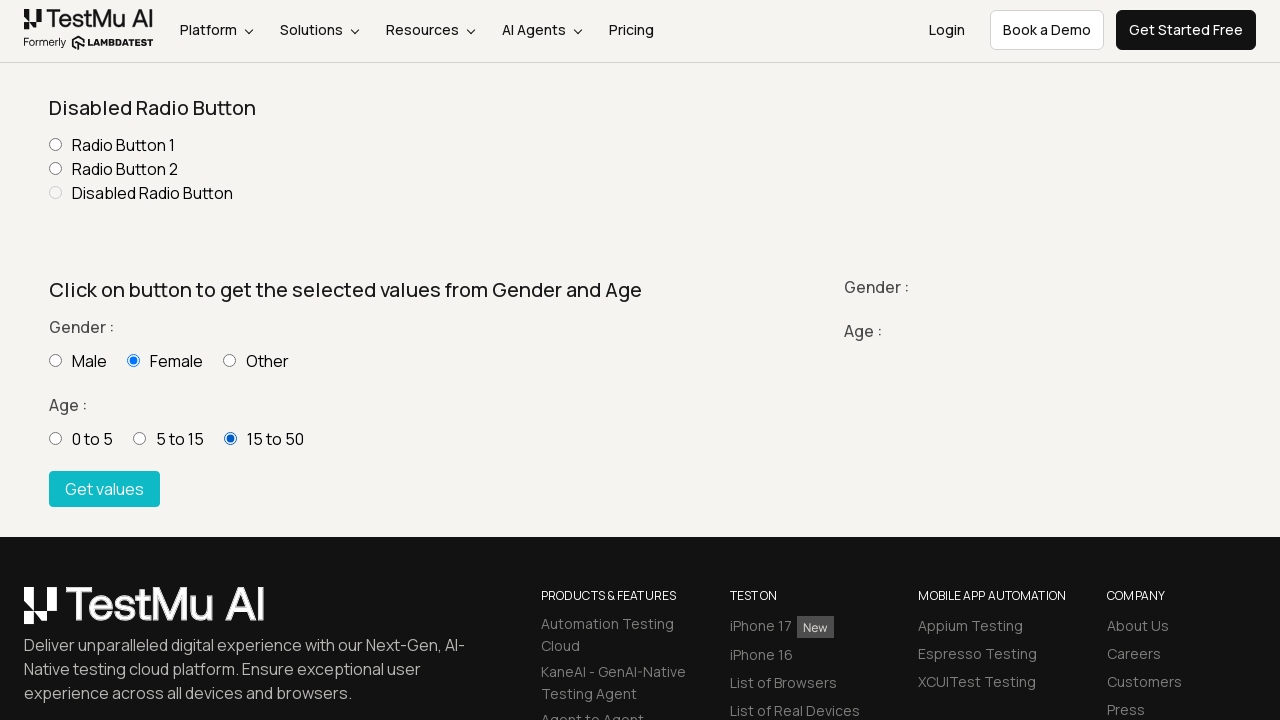

Clicked Get values button at (104, 489) on xpath=//button[normalize-space()='Get values']
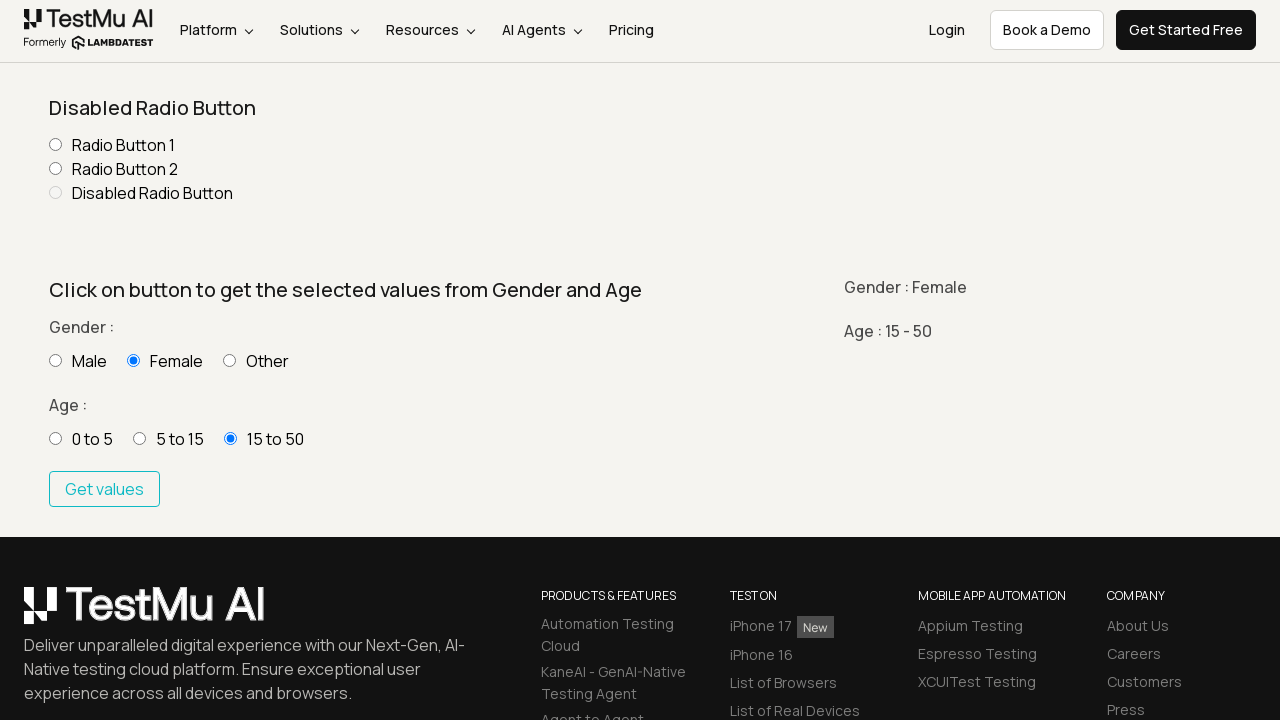

Gender result element loaded
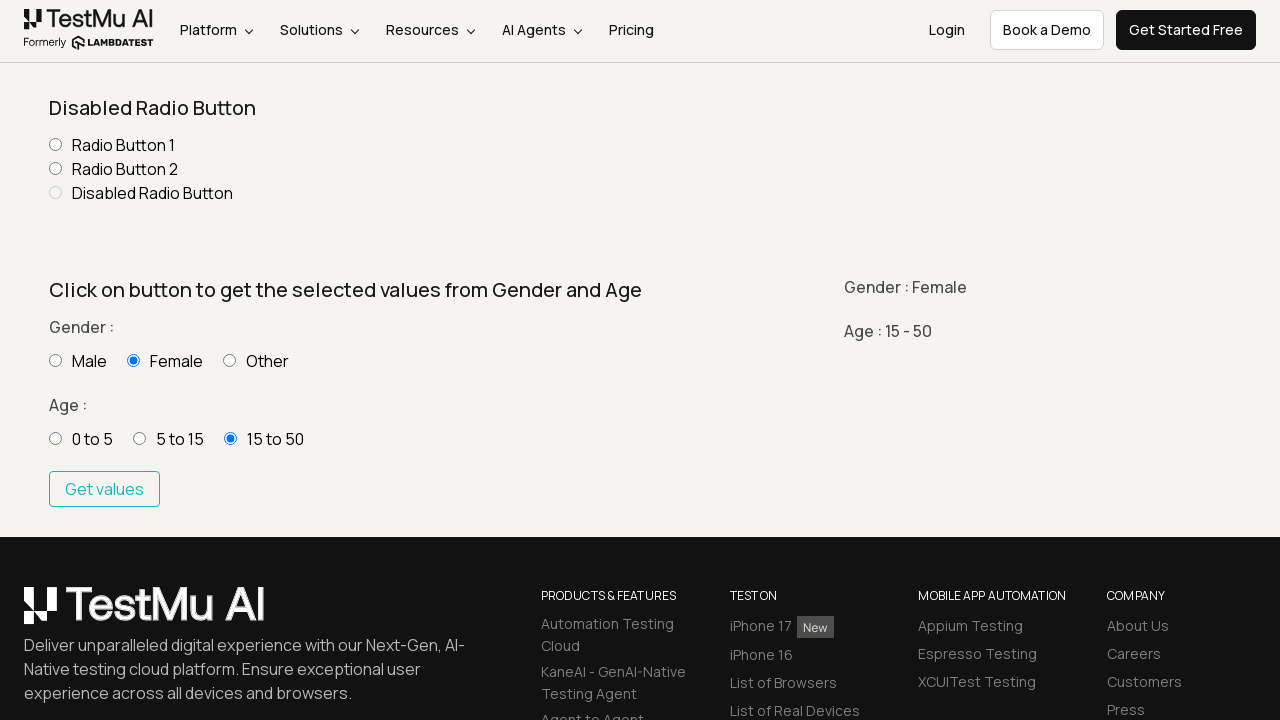

Age group result element loaded
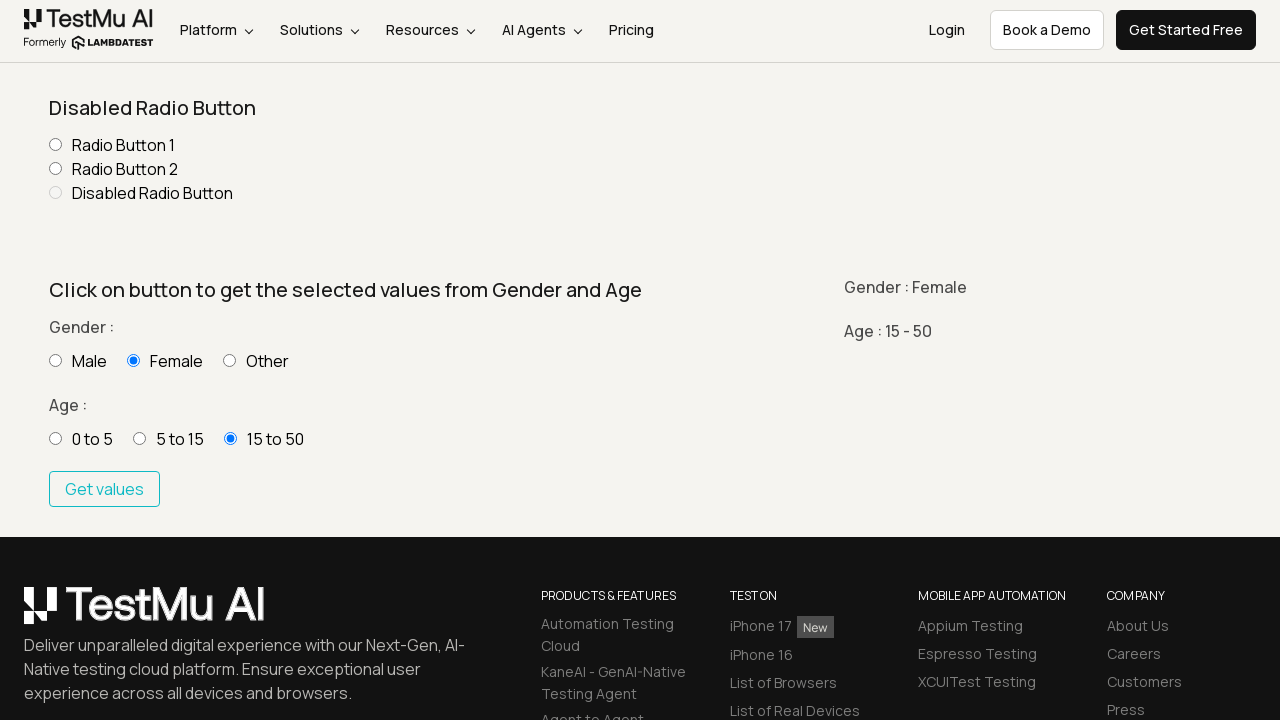

Retrieved gender selection text
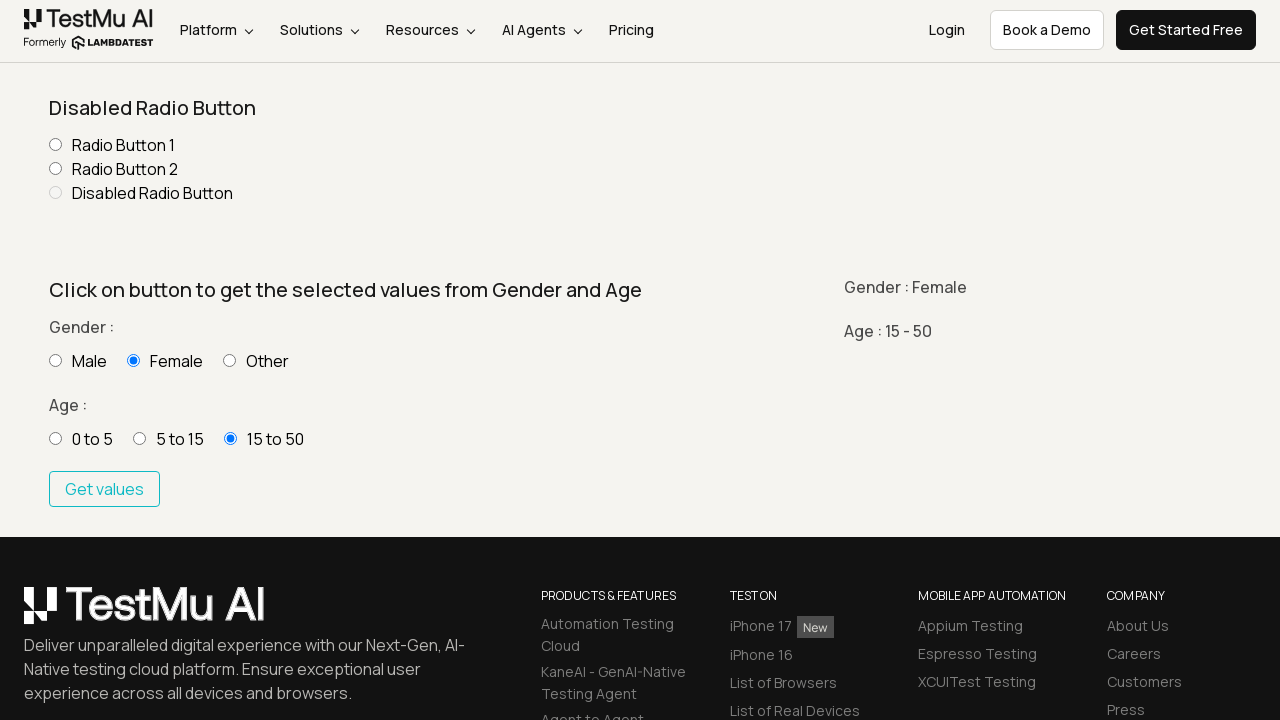

Retrieved age group selection text
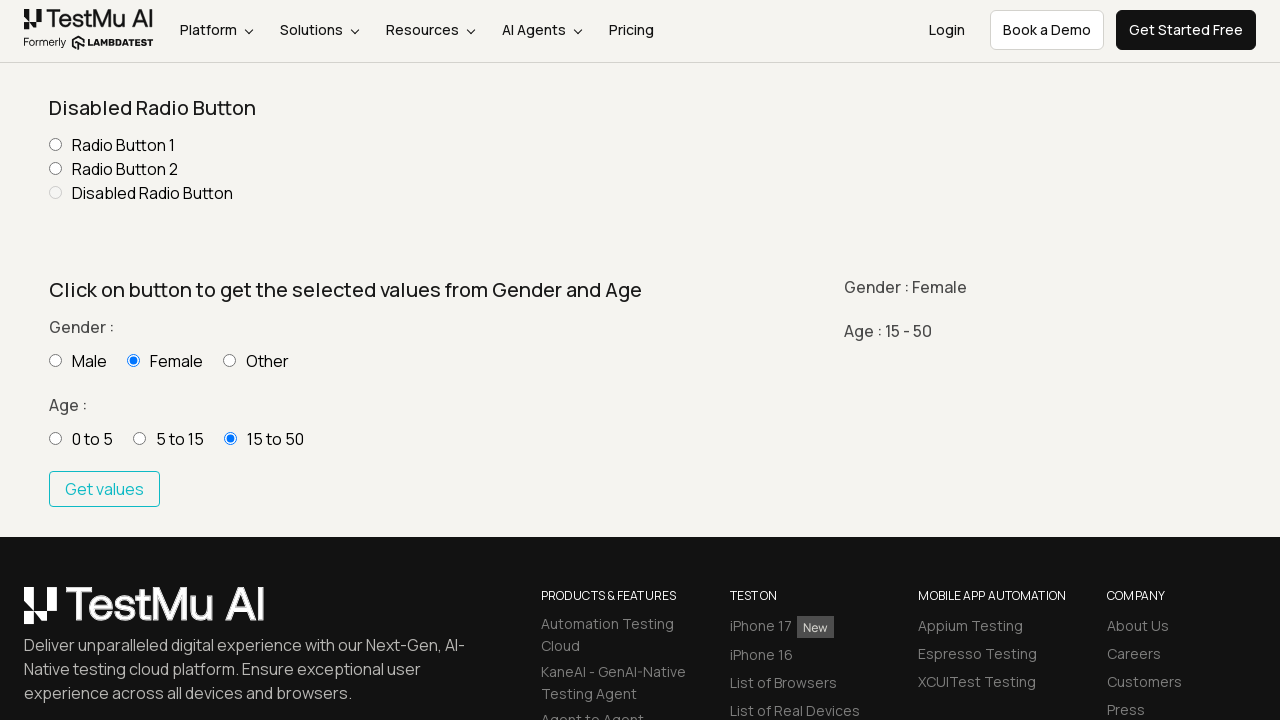

Verified Female gender is displayed
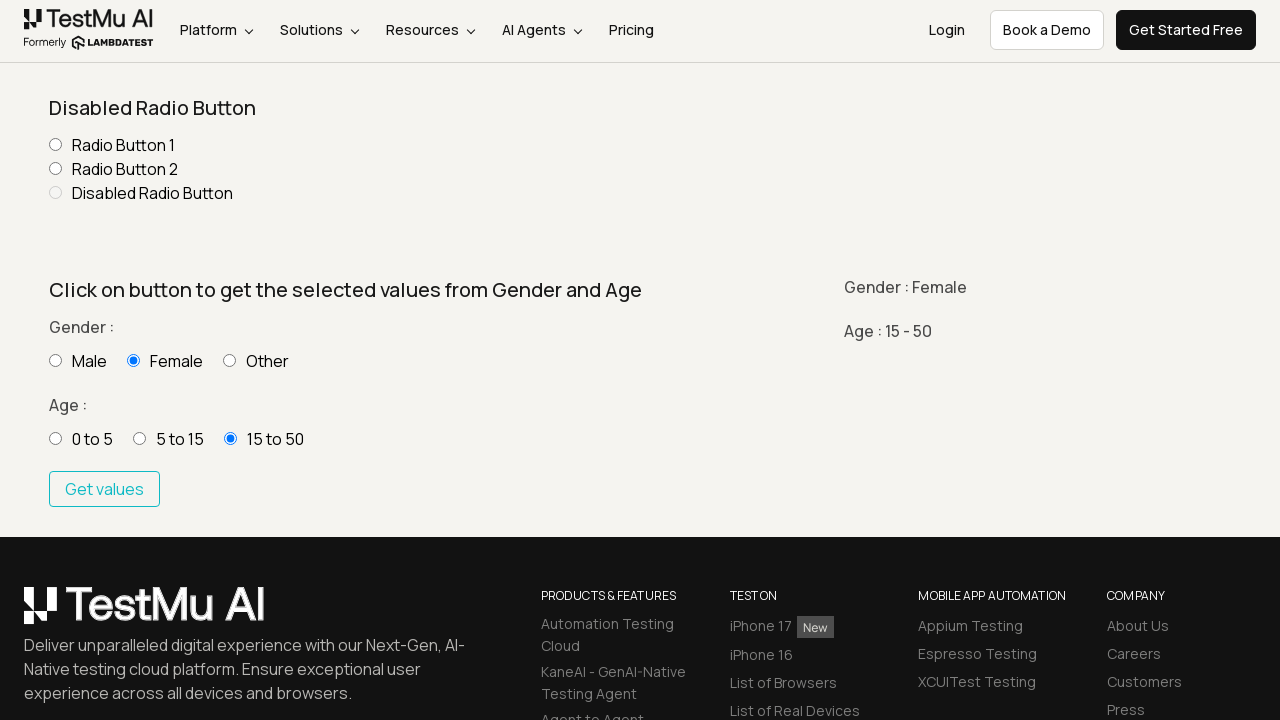

Verified 15-50 age group is displayed
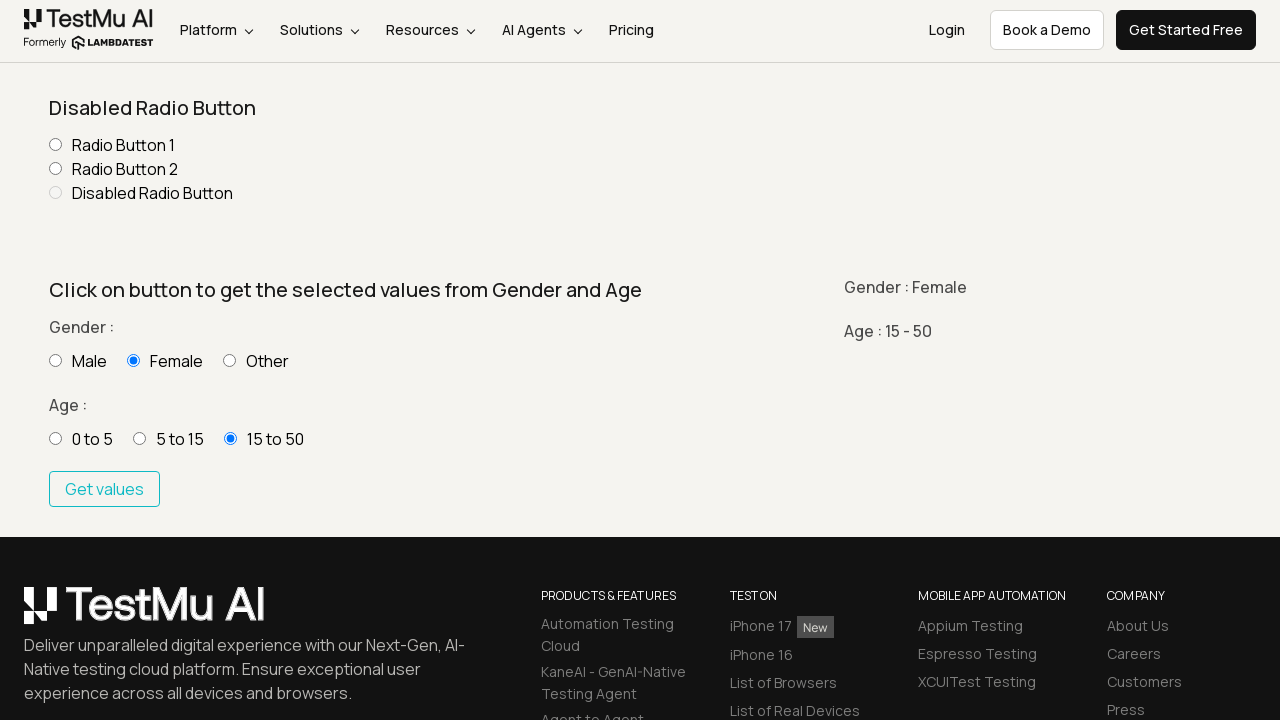

Verified page title contains 'Selenium Grid Online'
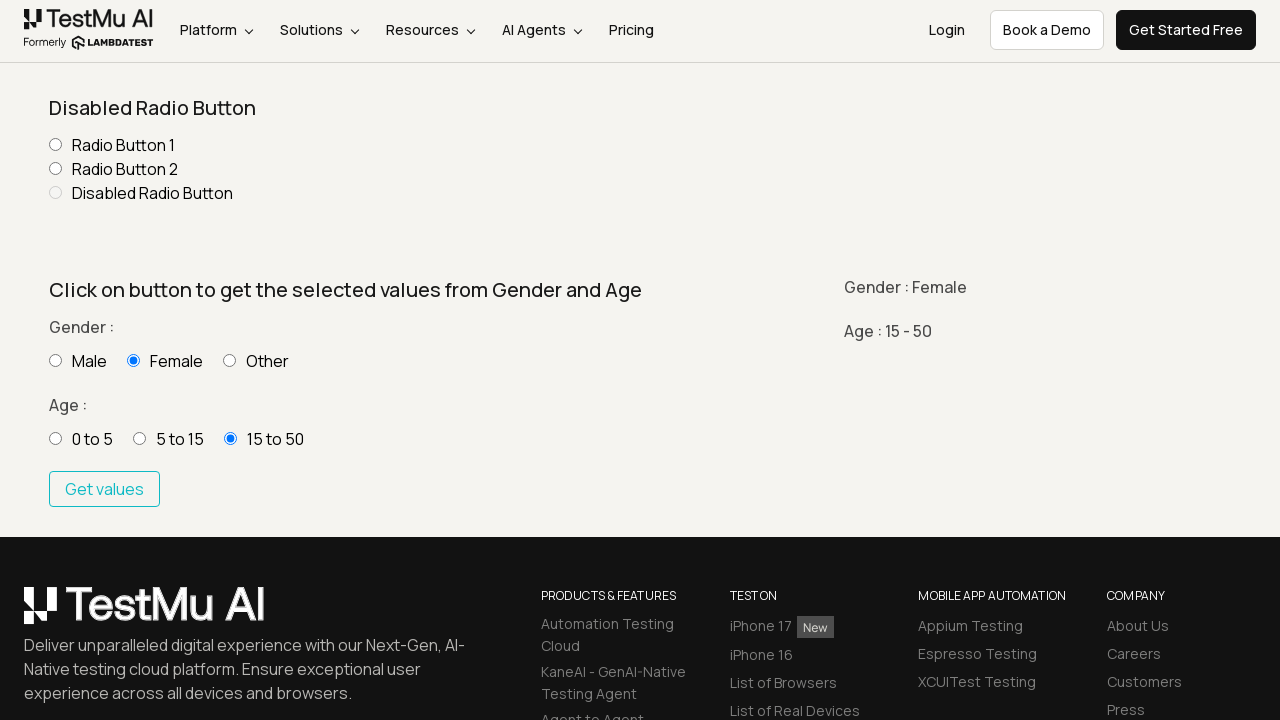

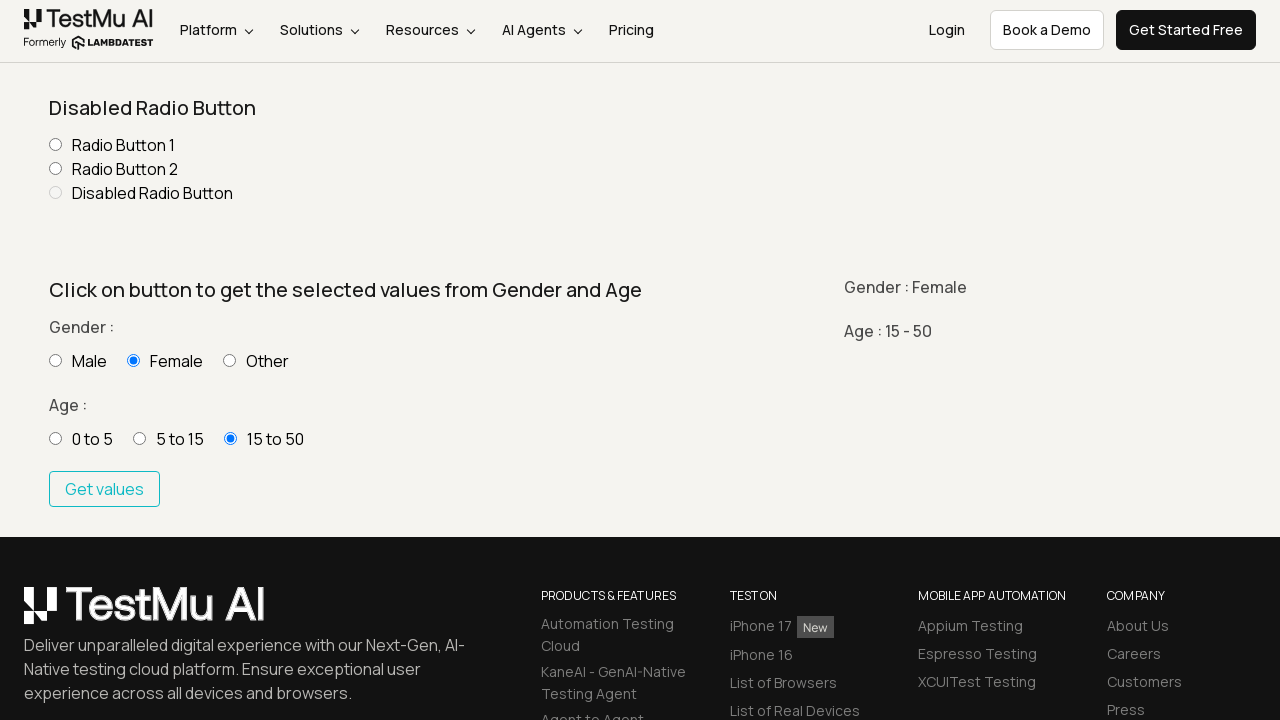